Tests the radio button section on the automation practice page by verifying the radio button labels are present and clicking on each radio button option.

Starting URL: https://www.rahulshettyacademy.com/AutomationPractice/

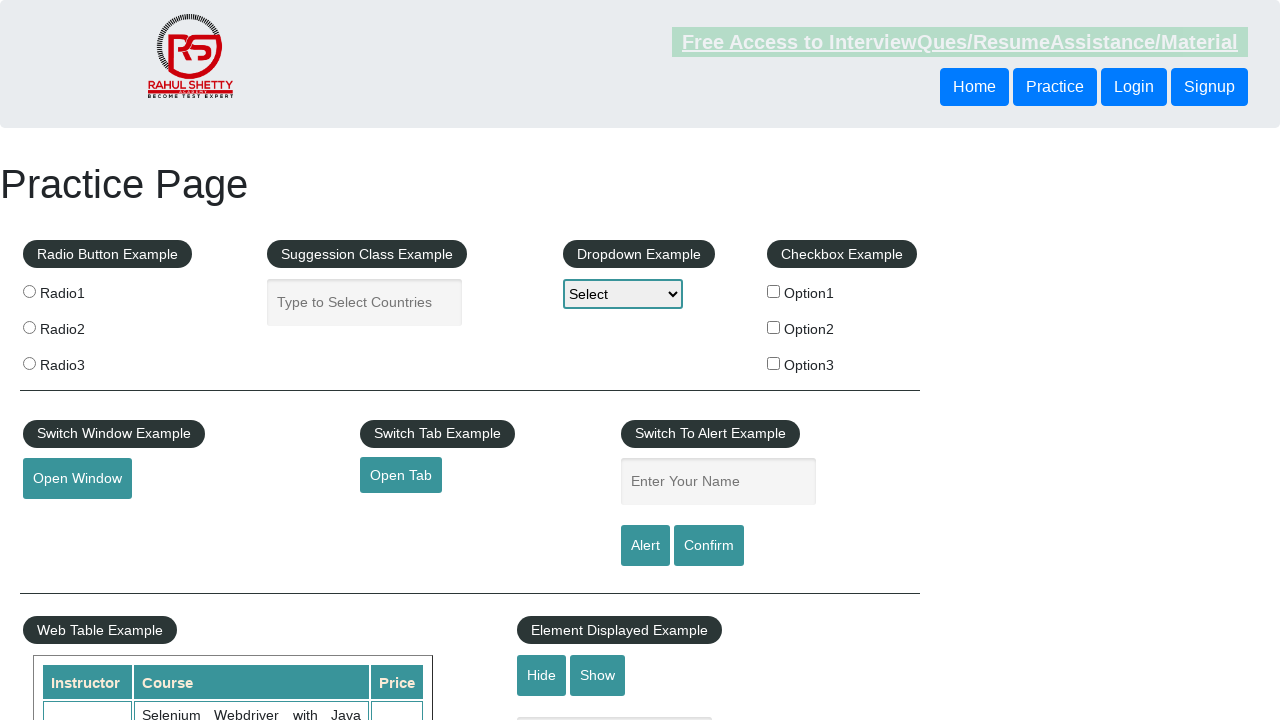

Radio button section loaded successfully
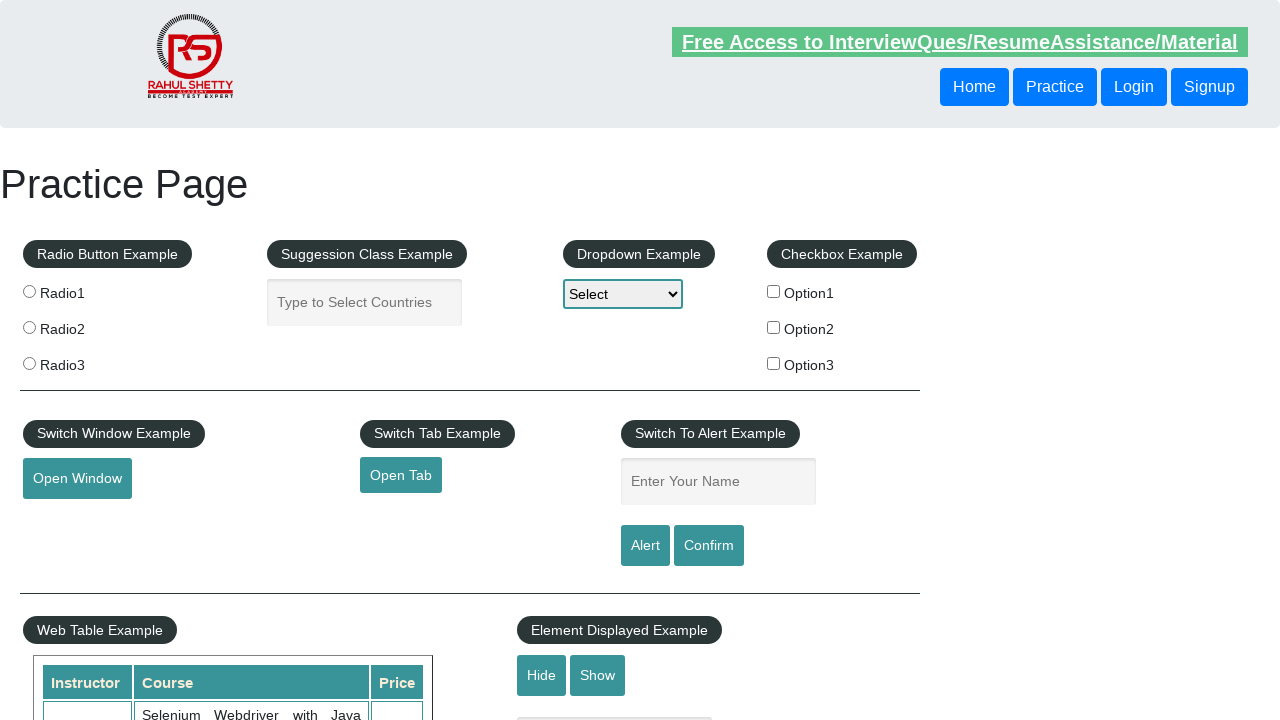

Located all radio button labels in the radio button section
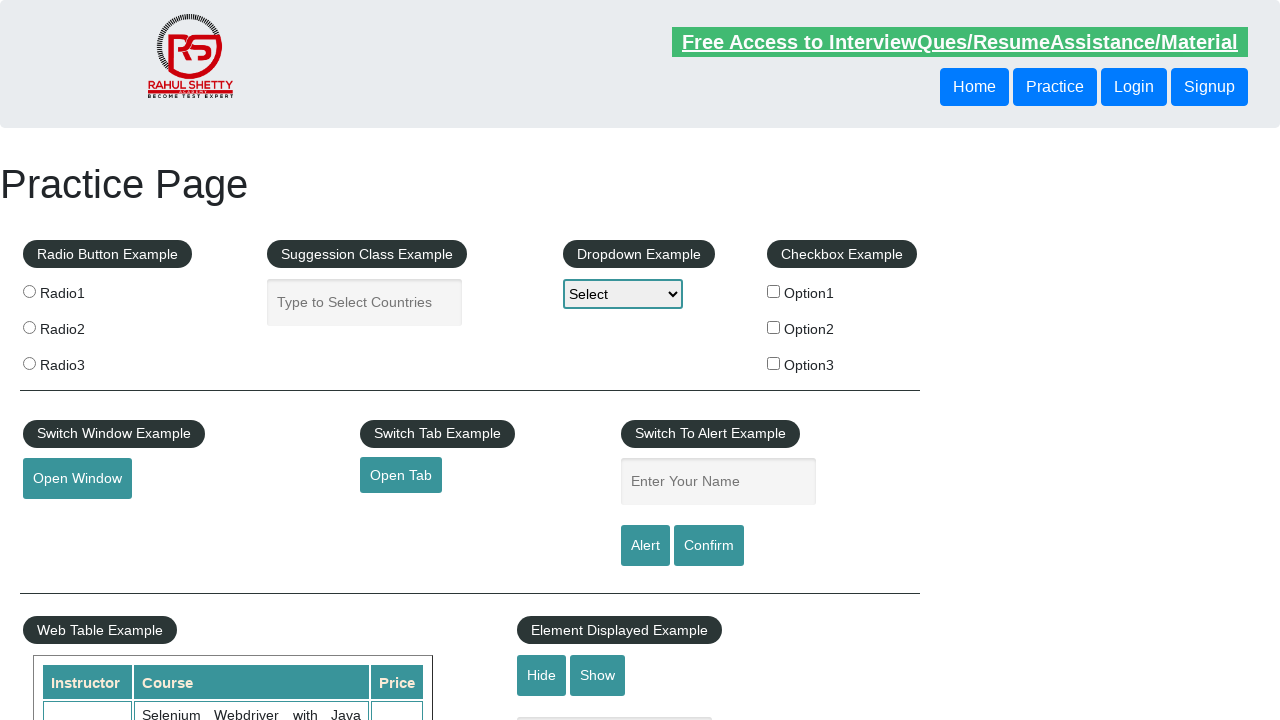

Counted 3 radio button labels present on the page
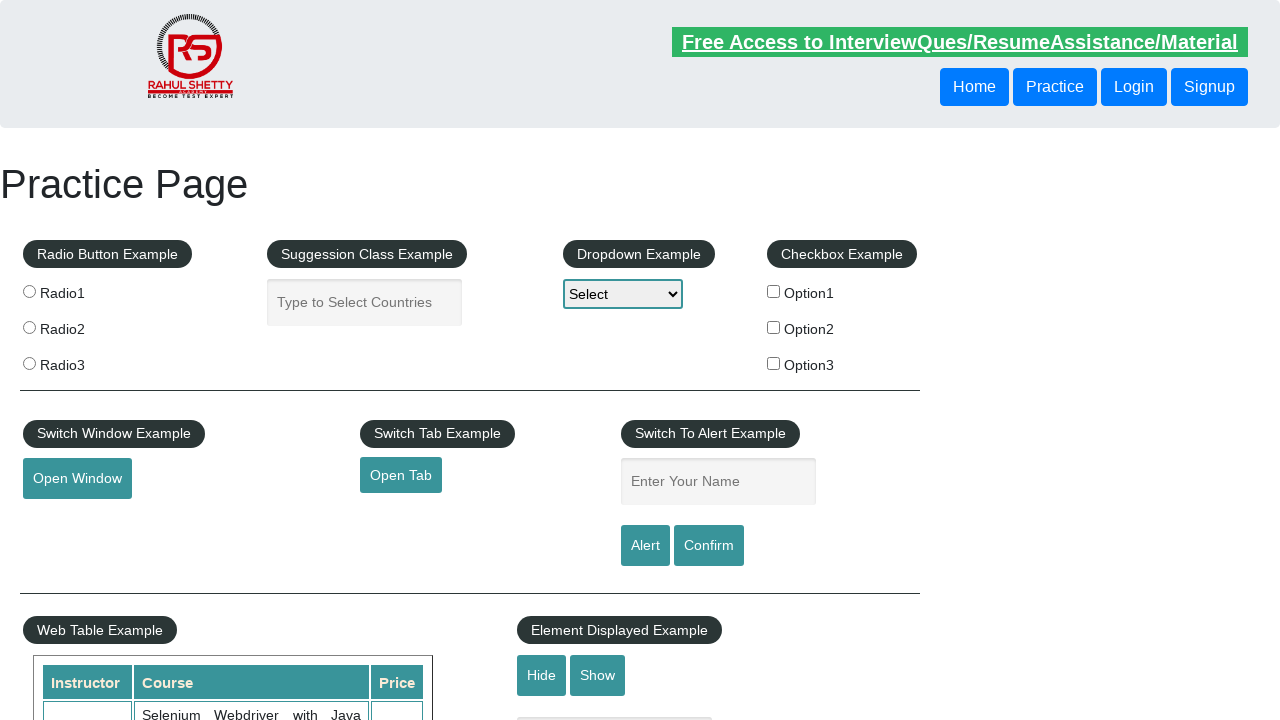

Clicked on radio button option 1 of 3 at (107, 293) on xpath=//div[@id='radio-btn-example']/fieldset/label >> nth=0
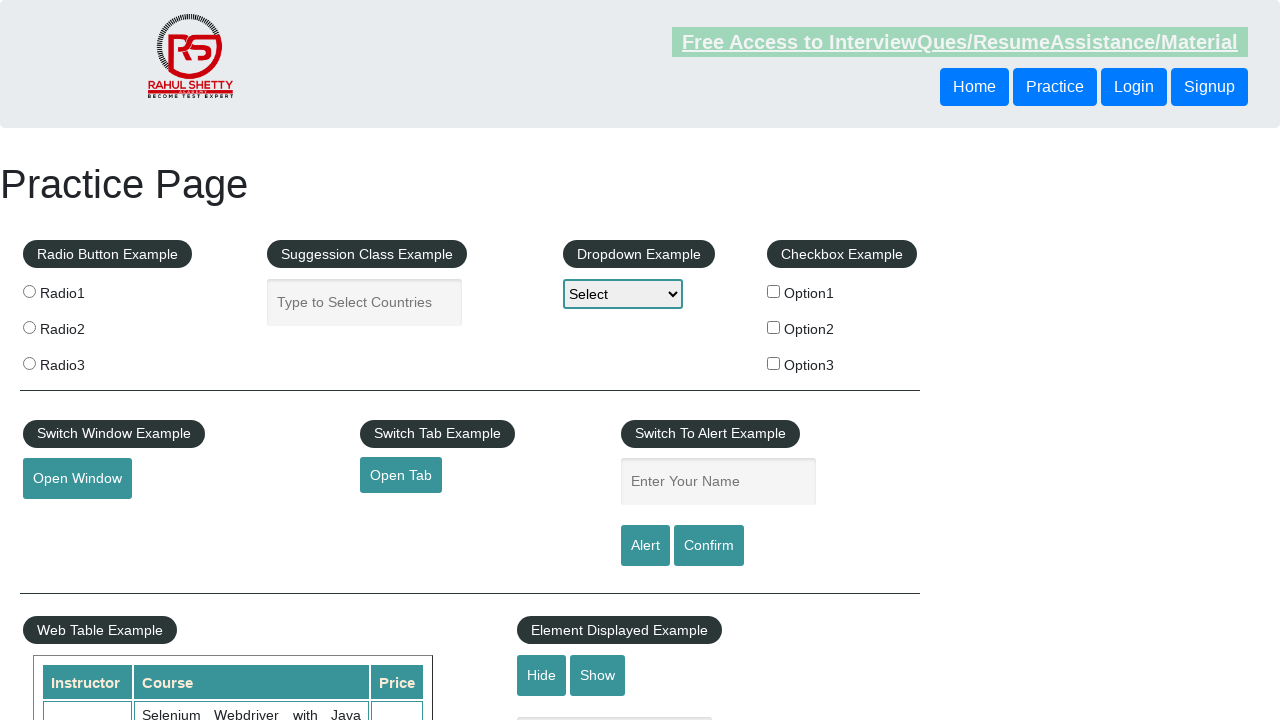

Clicked on radio button option 2 of 3 at (107, 329) on xpath=//div[@id='radio-btn-example']/fieldset/label >> nth=1
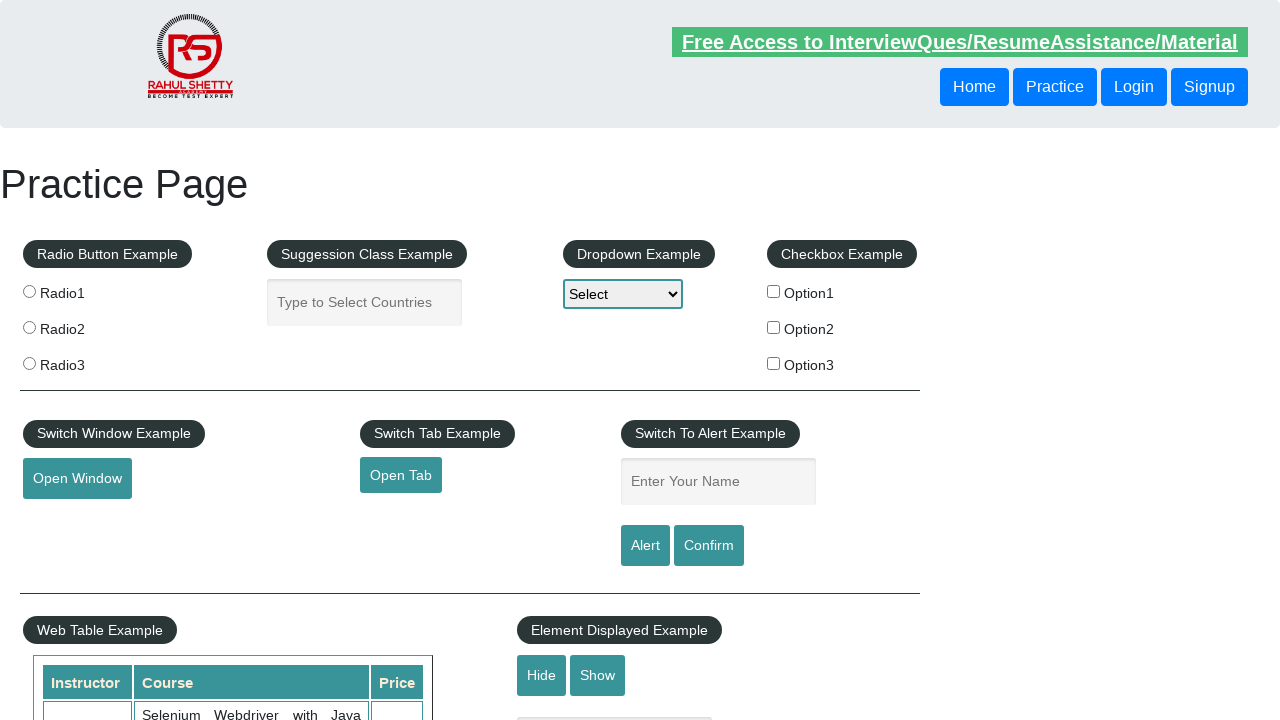

Clicked on radio button option 3 of 3 at (107, 365) on xpath=//div[@id='radio-btn-example']/fieldset/label >> nth=2
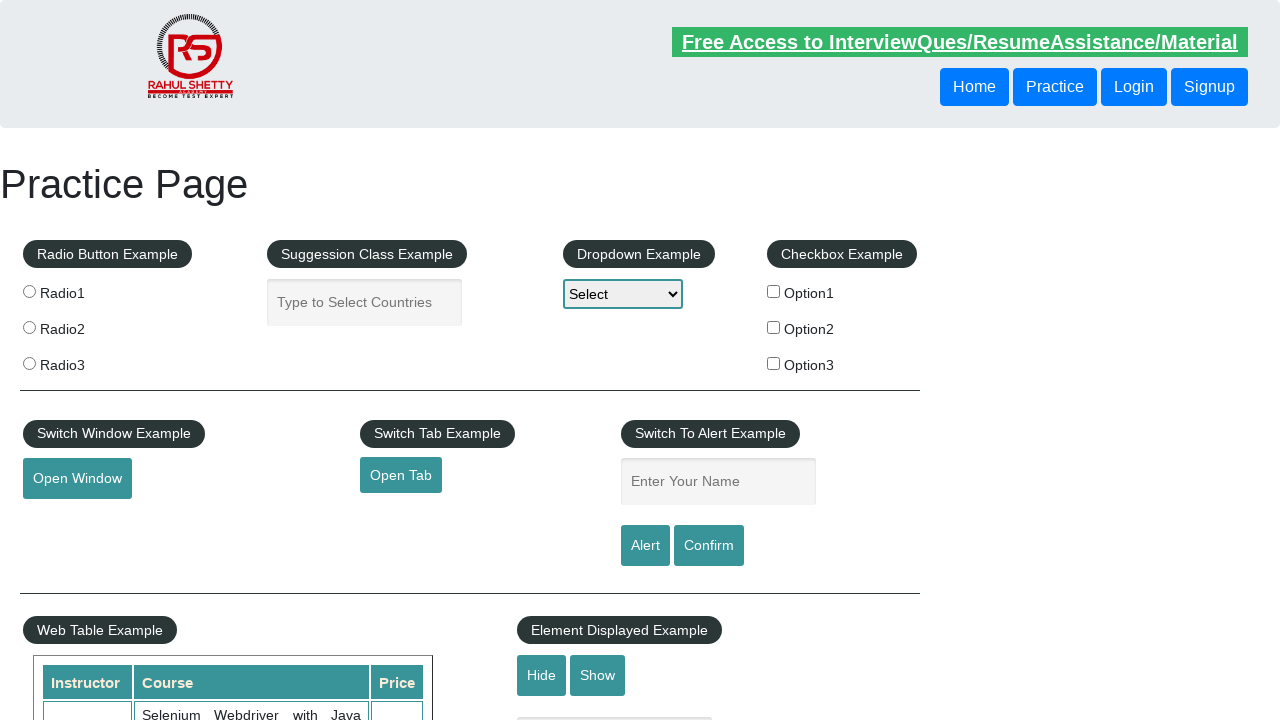

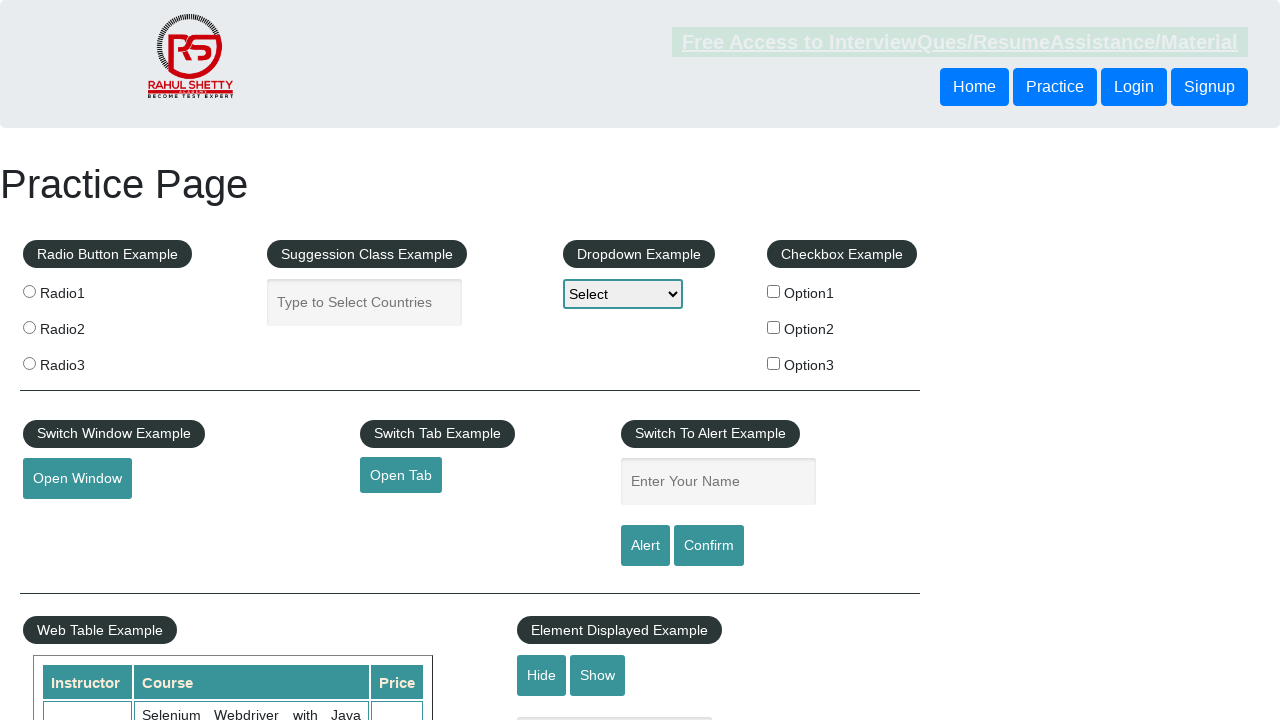